Tests a text input form by filling in a full name field and submitting the form to verify the output displays correctly

Starting URL: https://demoqa.com/text-box

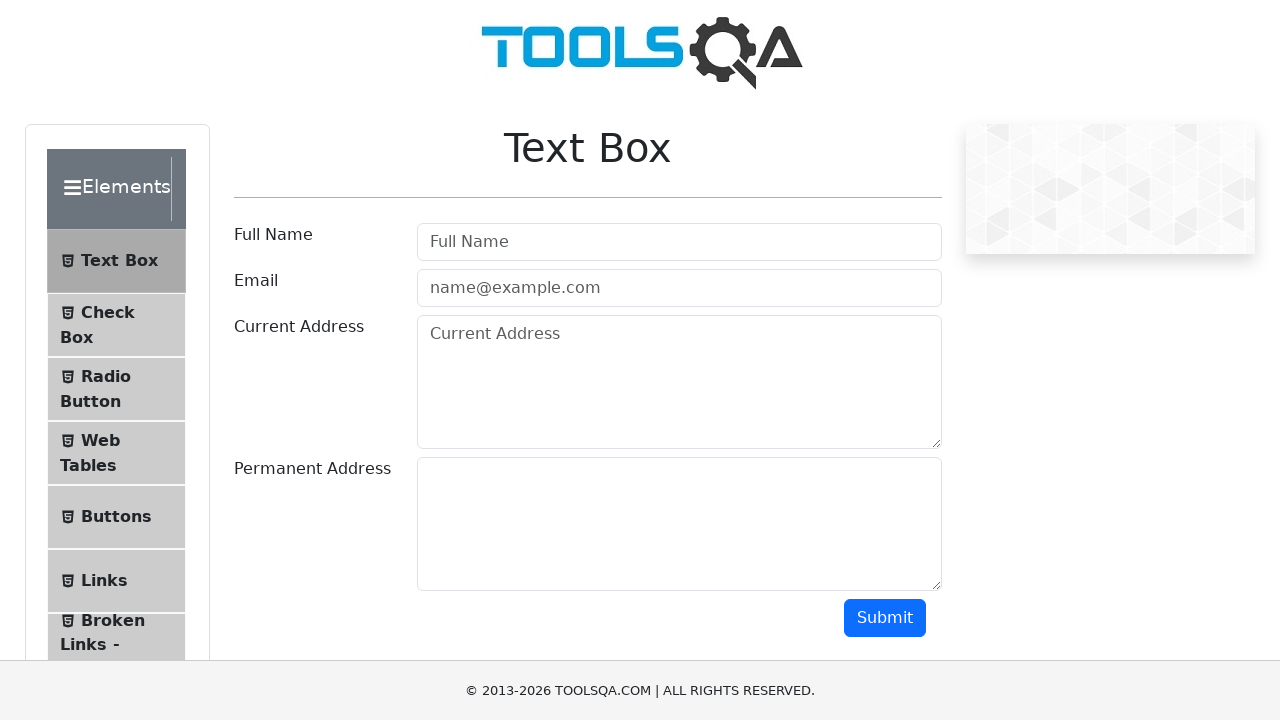

Cleared the full name input field on #userName
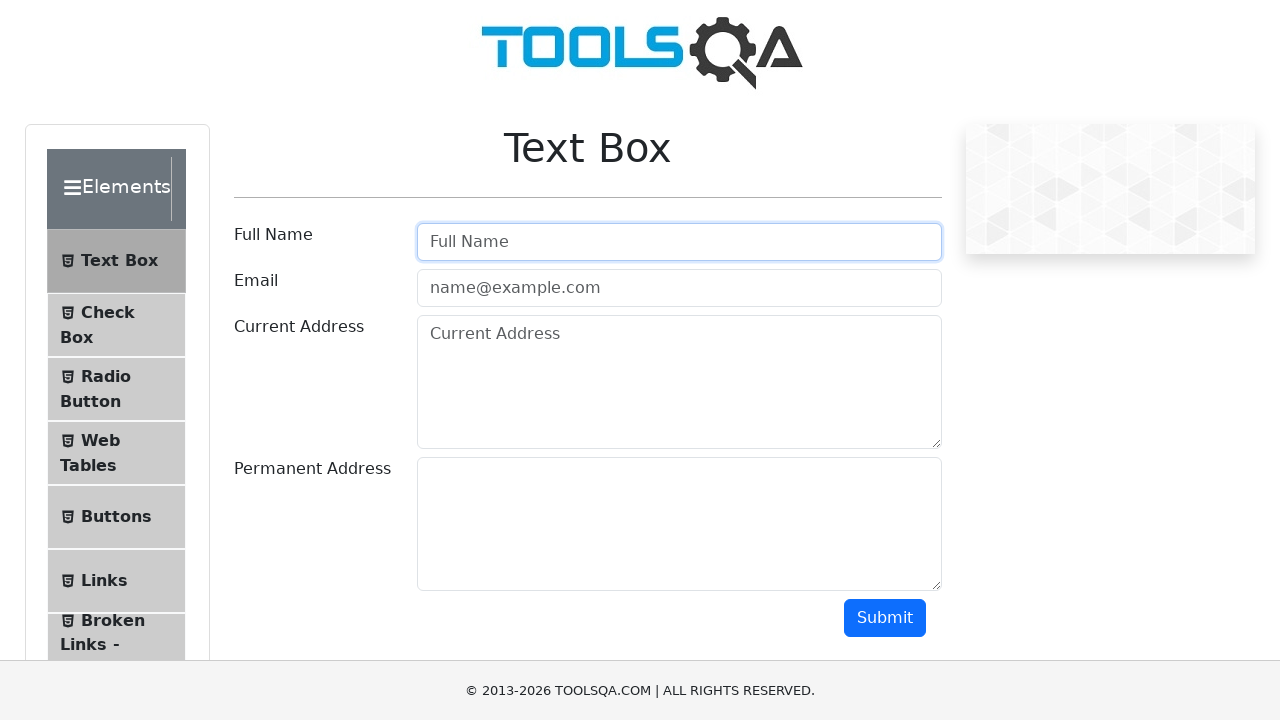

Filled full name field with 'Test Python' on #userName
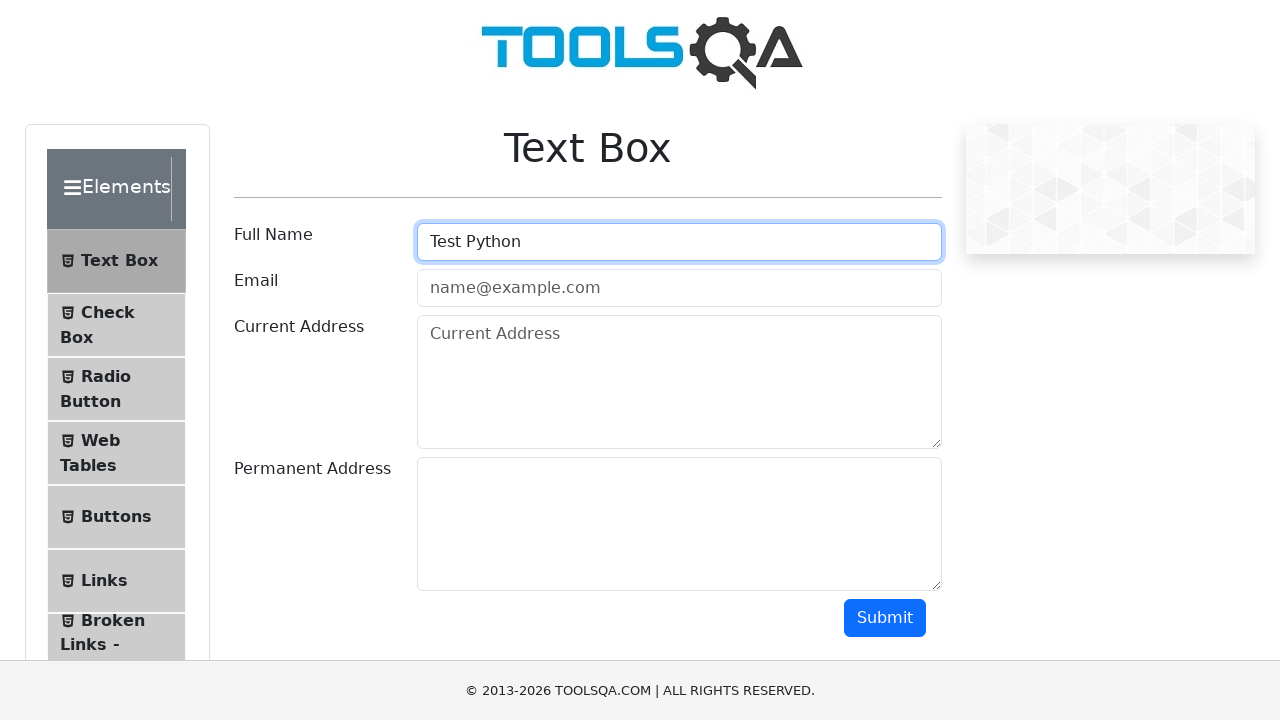

Clicked the submit button at (885, 618) on #submit
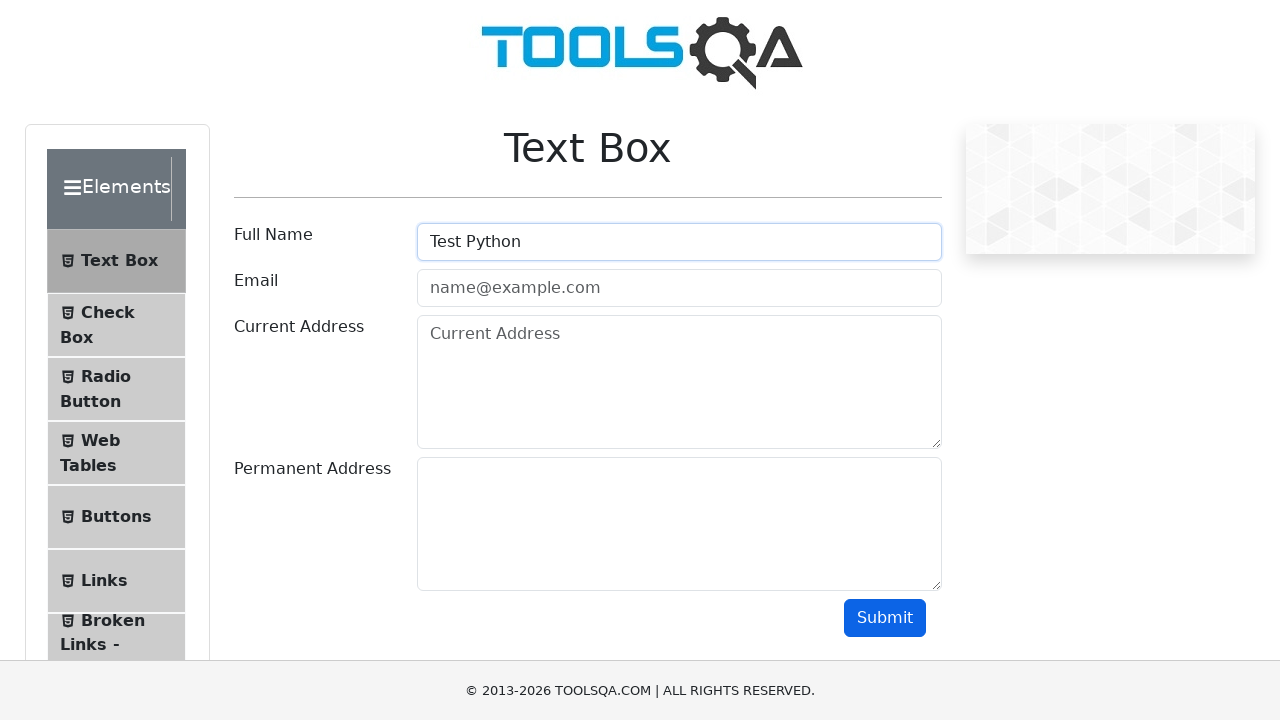

Output element loaded and became visible
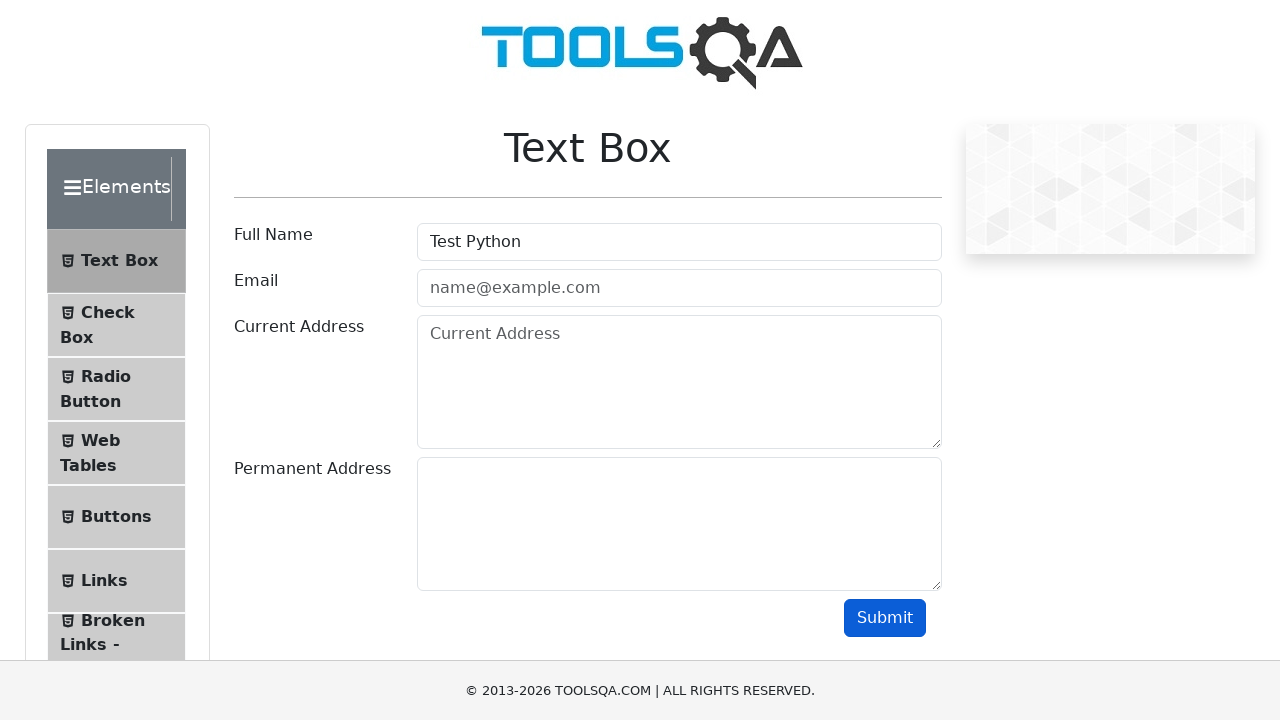

Located the output element
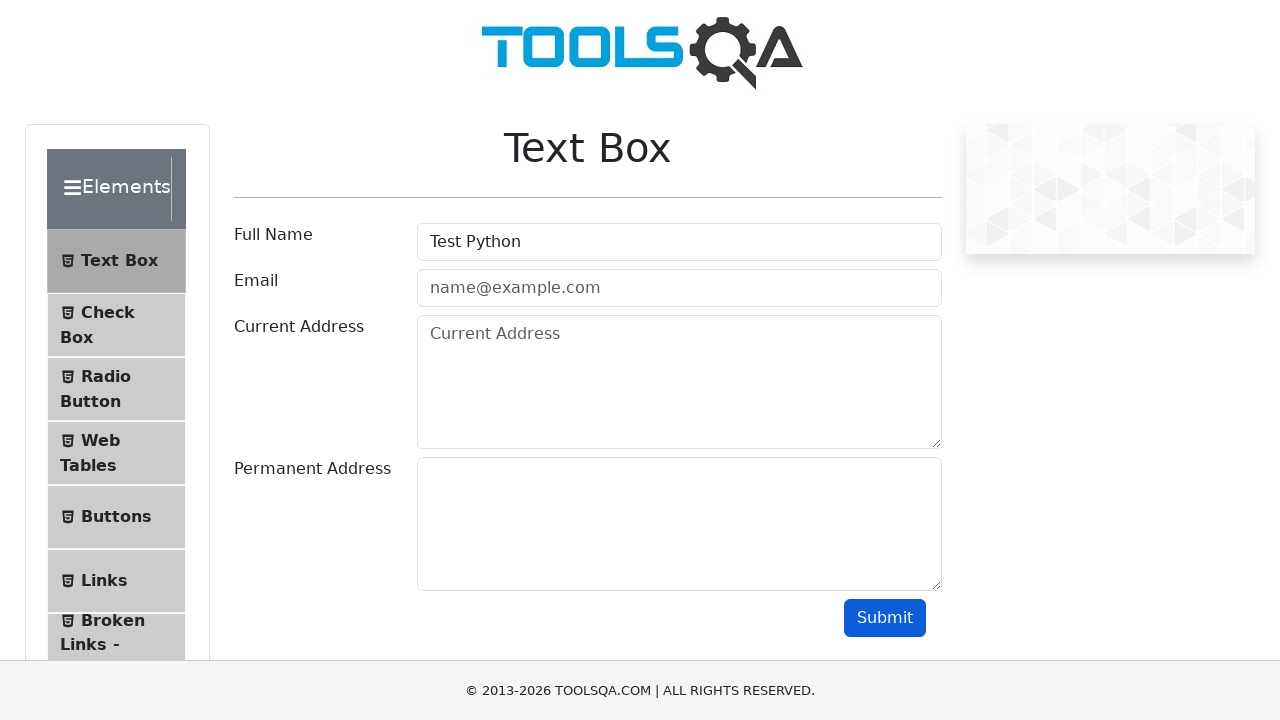

Verified output contains 'Test Python'
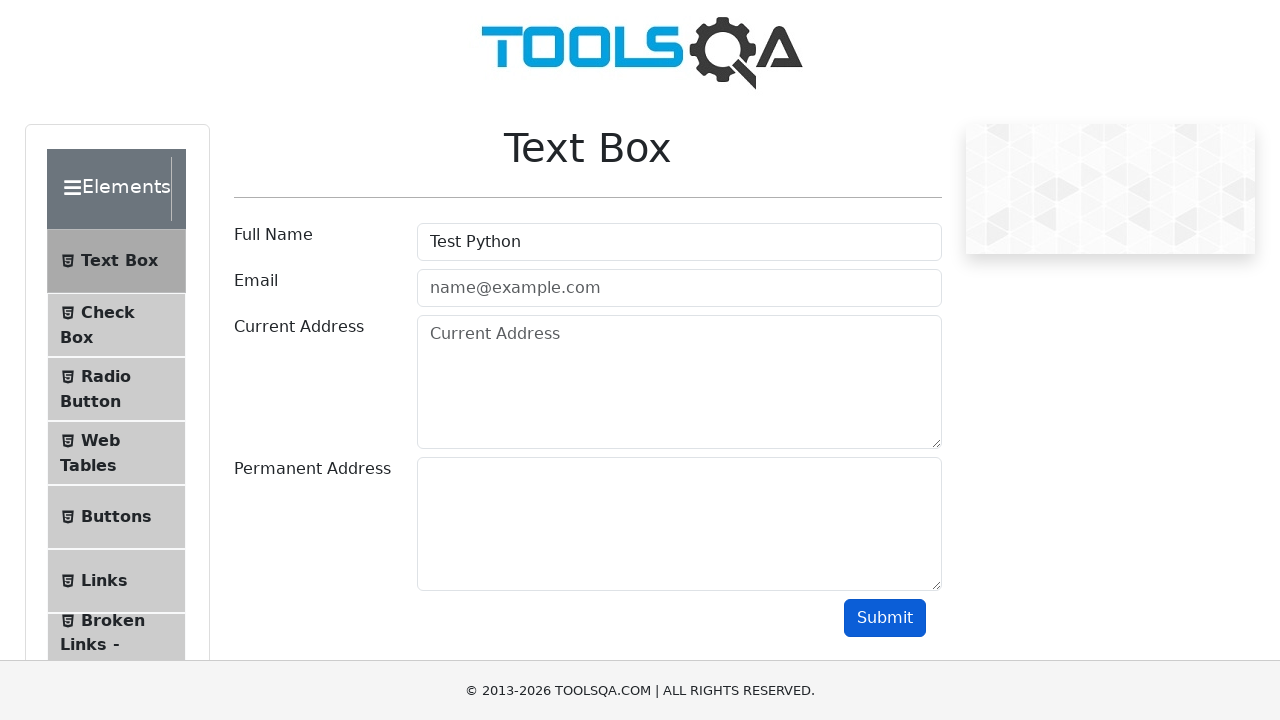

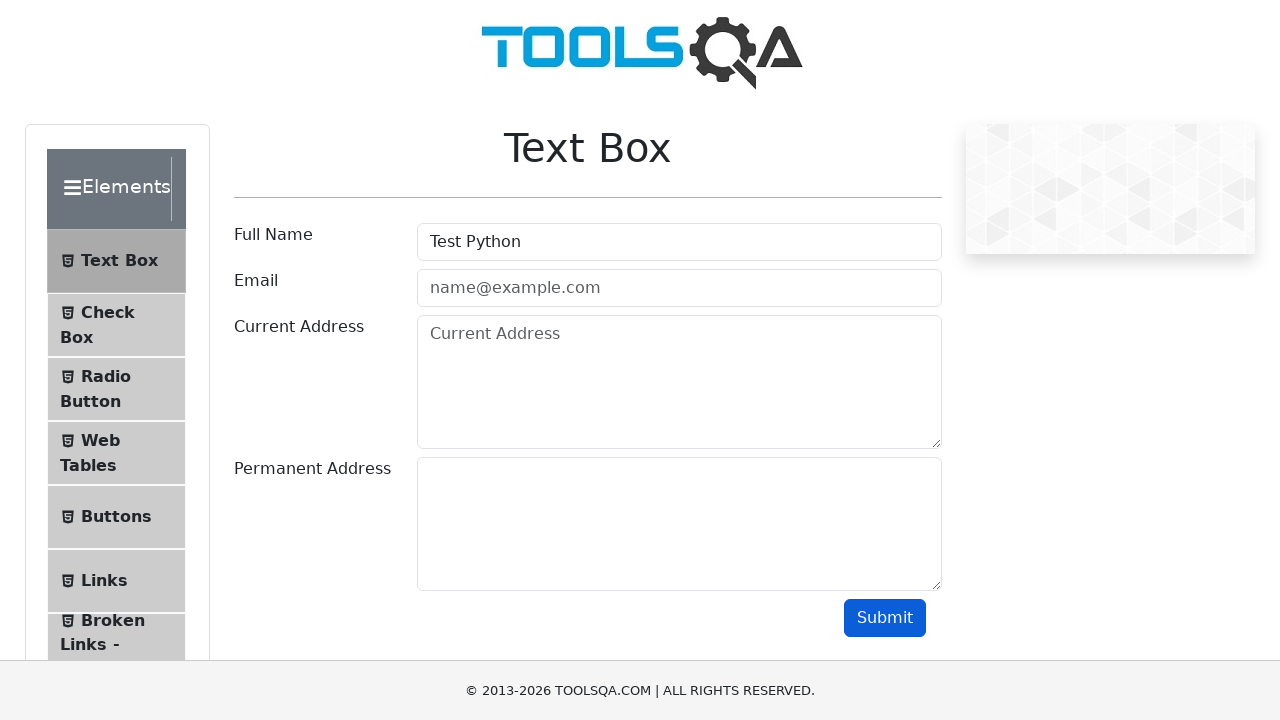